Tests different button click interactions including double-click and right-click actions on a demo page

Starting URL: https://demoqa.com/buttons

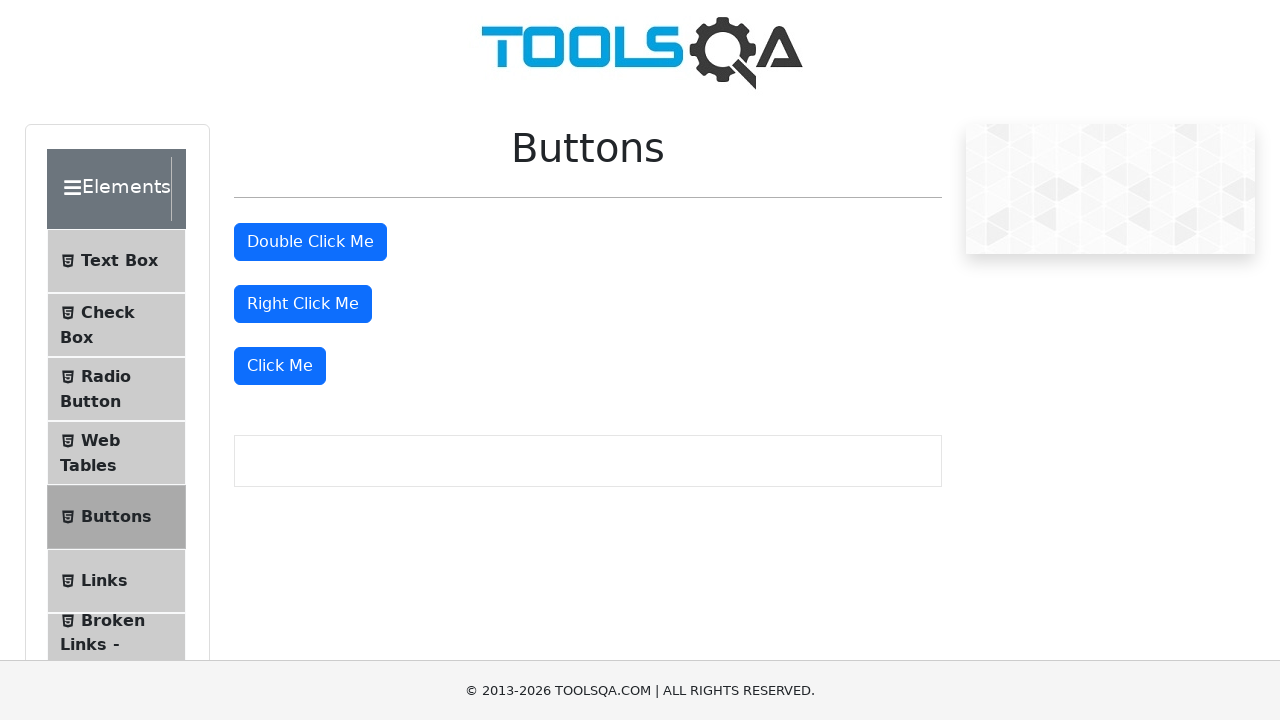

Double-clicked the double click button at (310, 242) on xpath=//button[@id='doubleClickBtn']
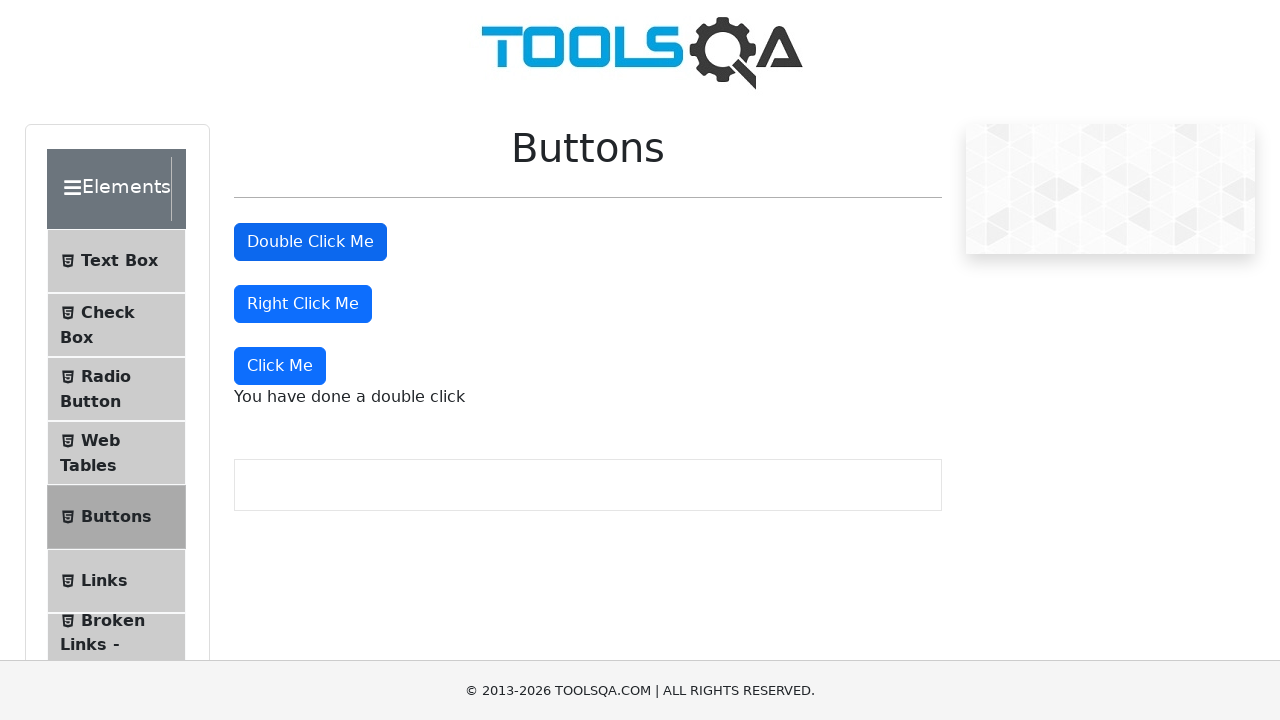

Double-click message appeared
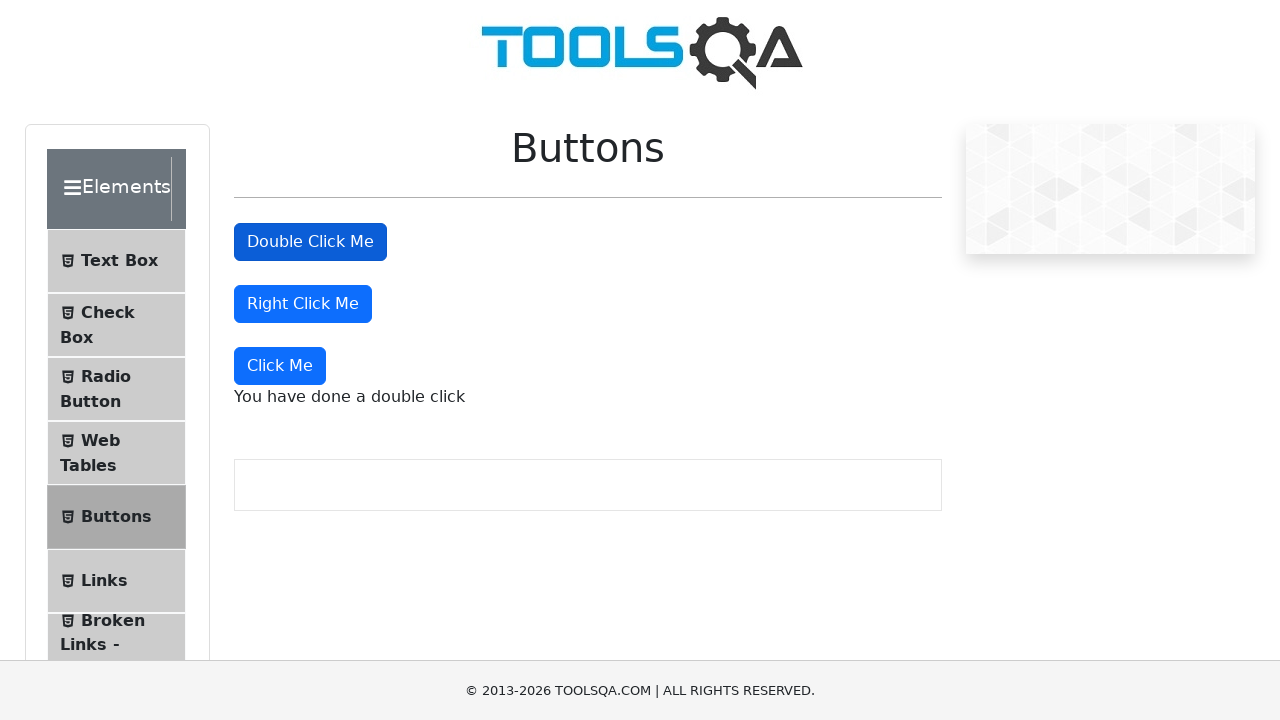

Right-clicked the right click button at (303, 304) on xpath=//button[@id='rightClickBtn']
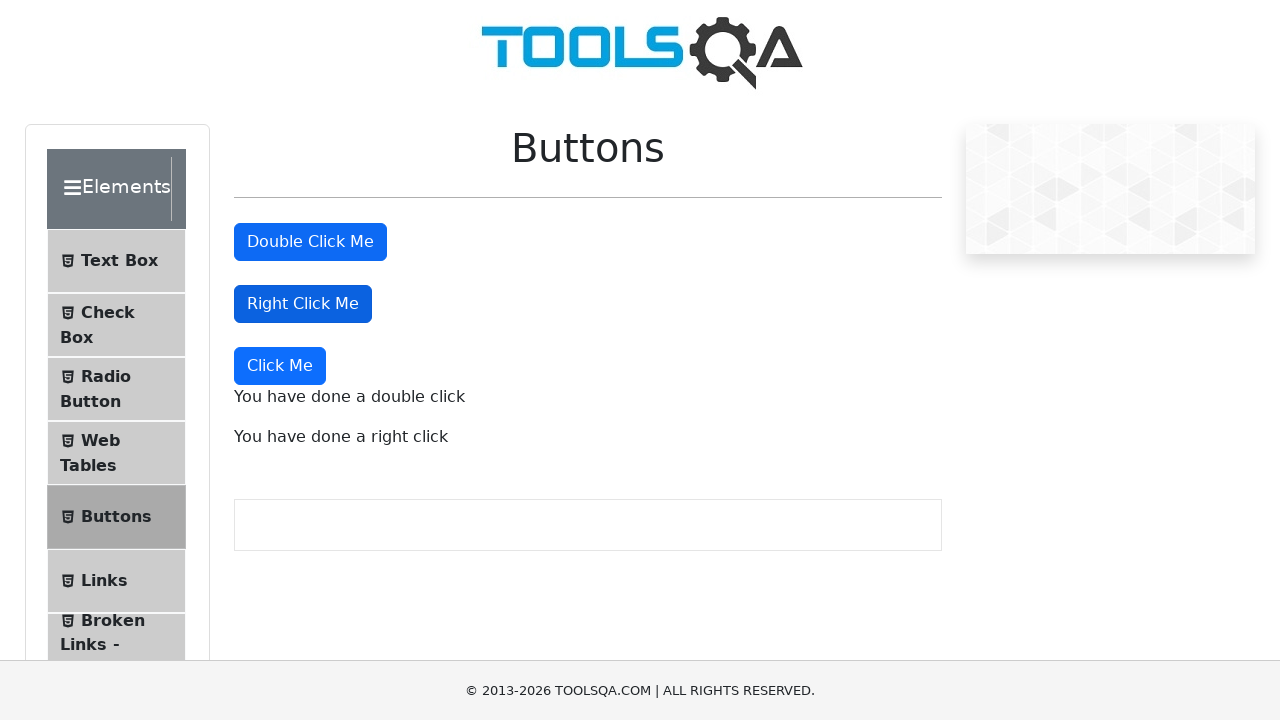

Right-click message appeared
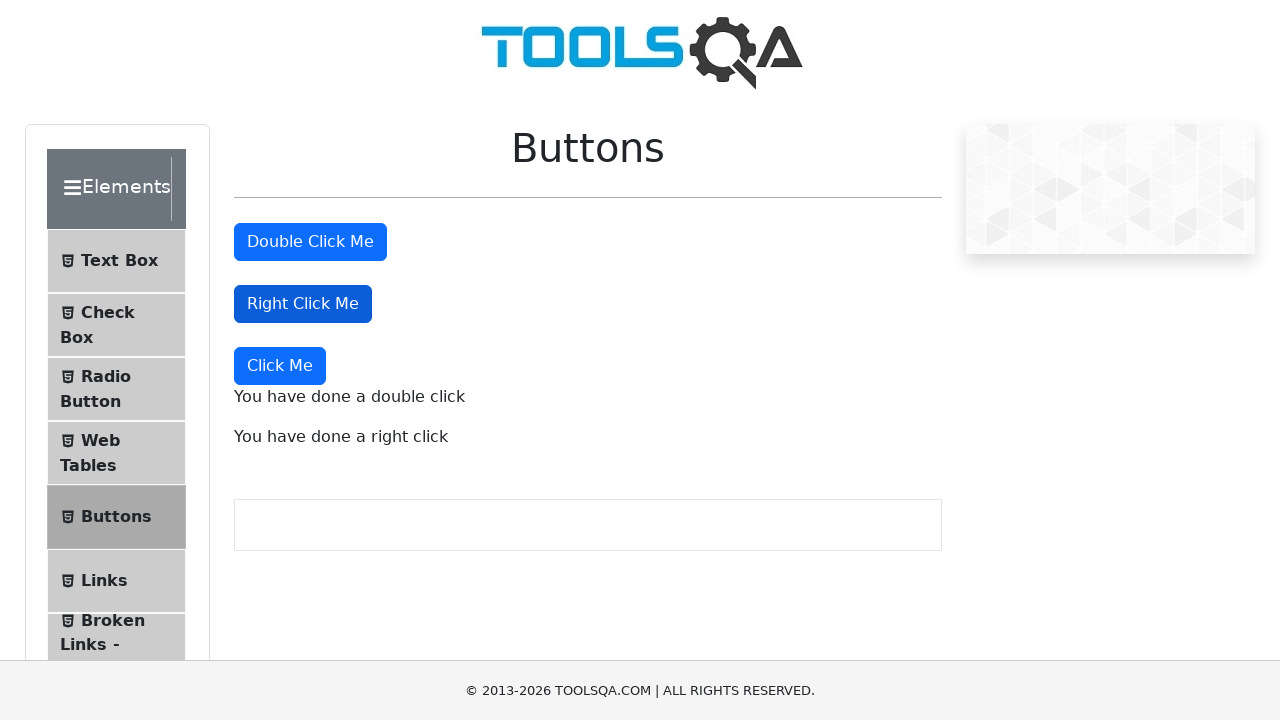

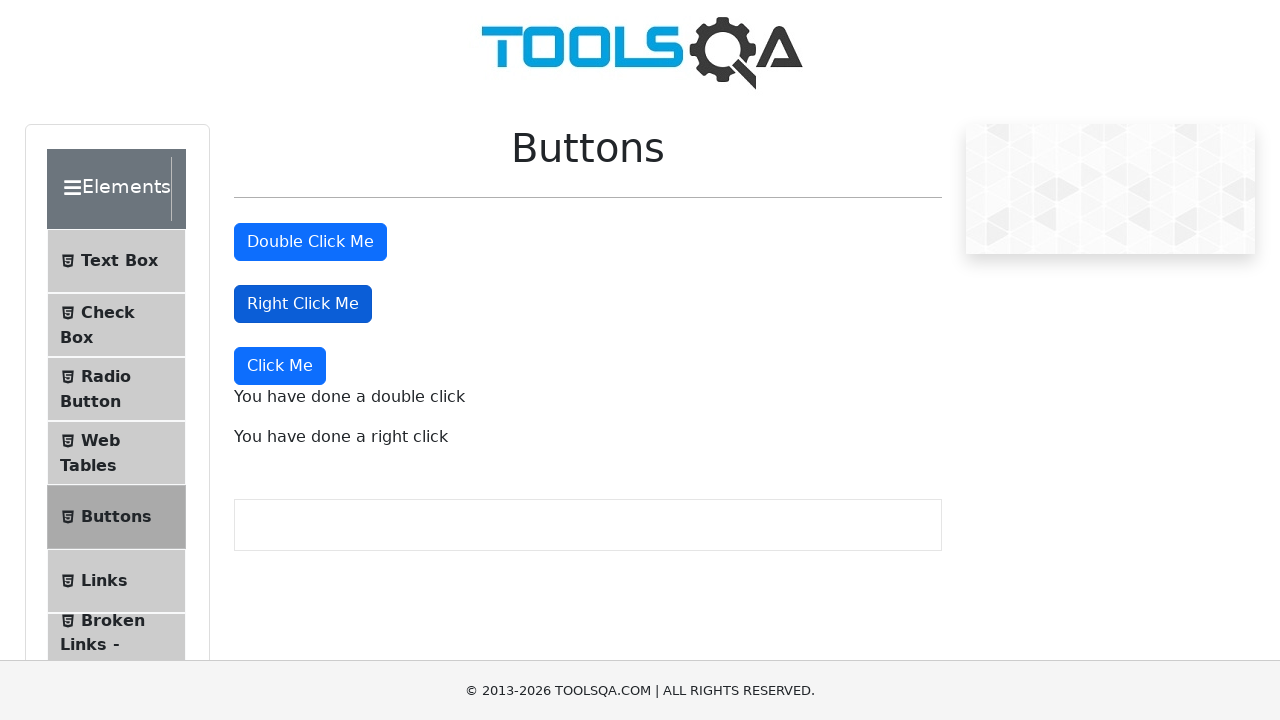